Navigates through Sydney Airport flight information pages for different combinations of flight types (arrival/departure) and terminal types (international/domestic), verifying that flight cards are displayed on each page.

Starting URL: https://www.sydneyairport.com.au/flights/?query=&flightType=arrival&terminalType=international&date=2024-03-15&sortColumn=scheduled_time&ascending=true&showAll=true

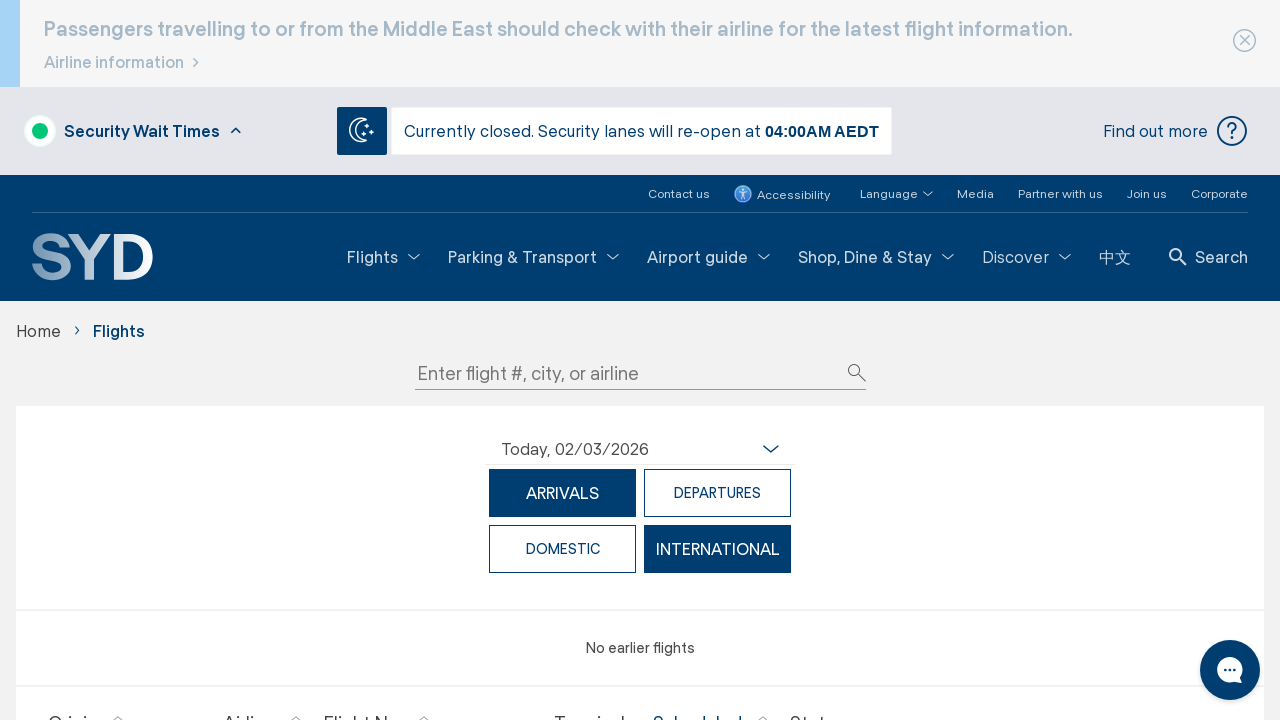

Flight cards loaded on international arrivals page
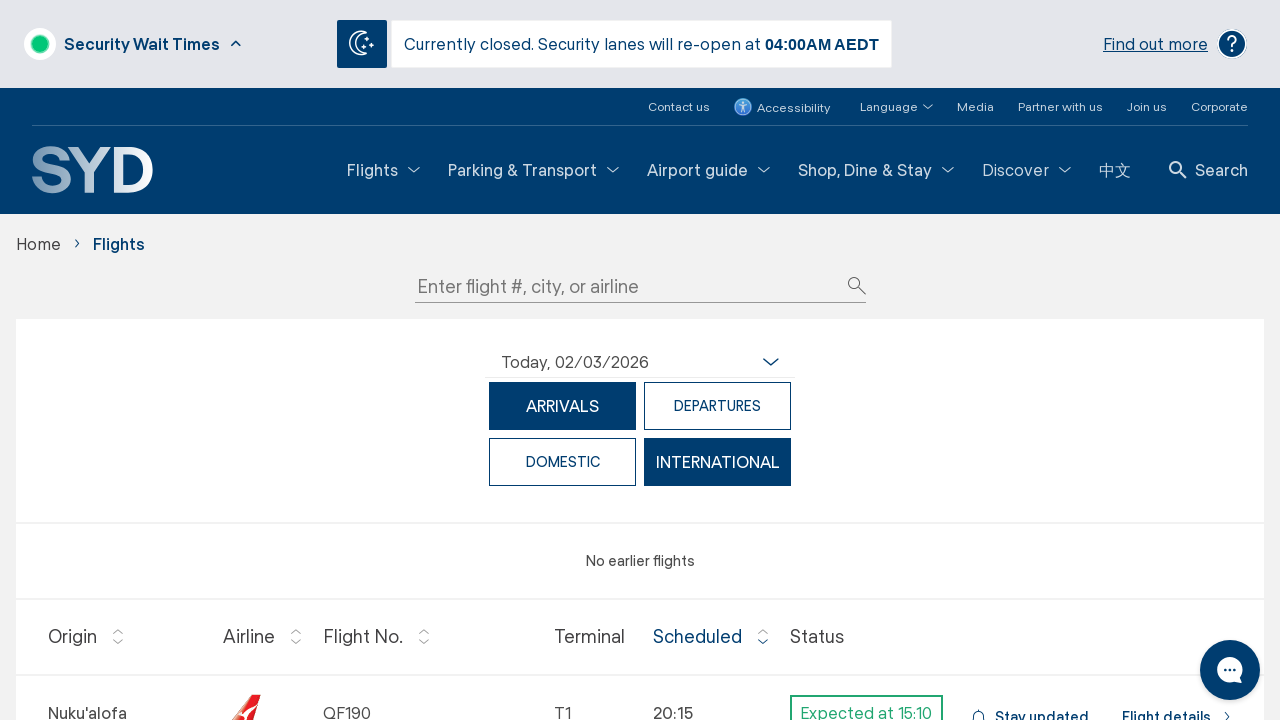

Navigated to international departures page
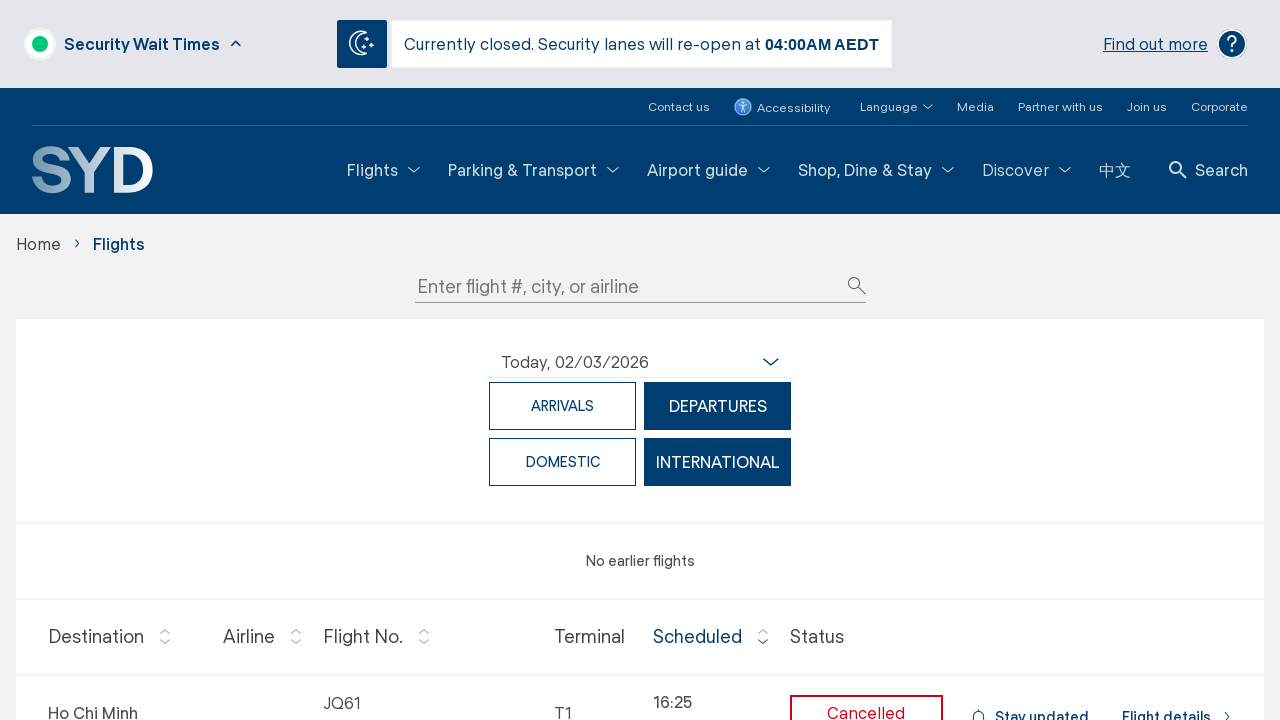

Flight cards loaded on international departures page
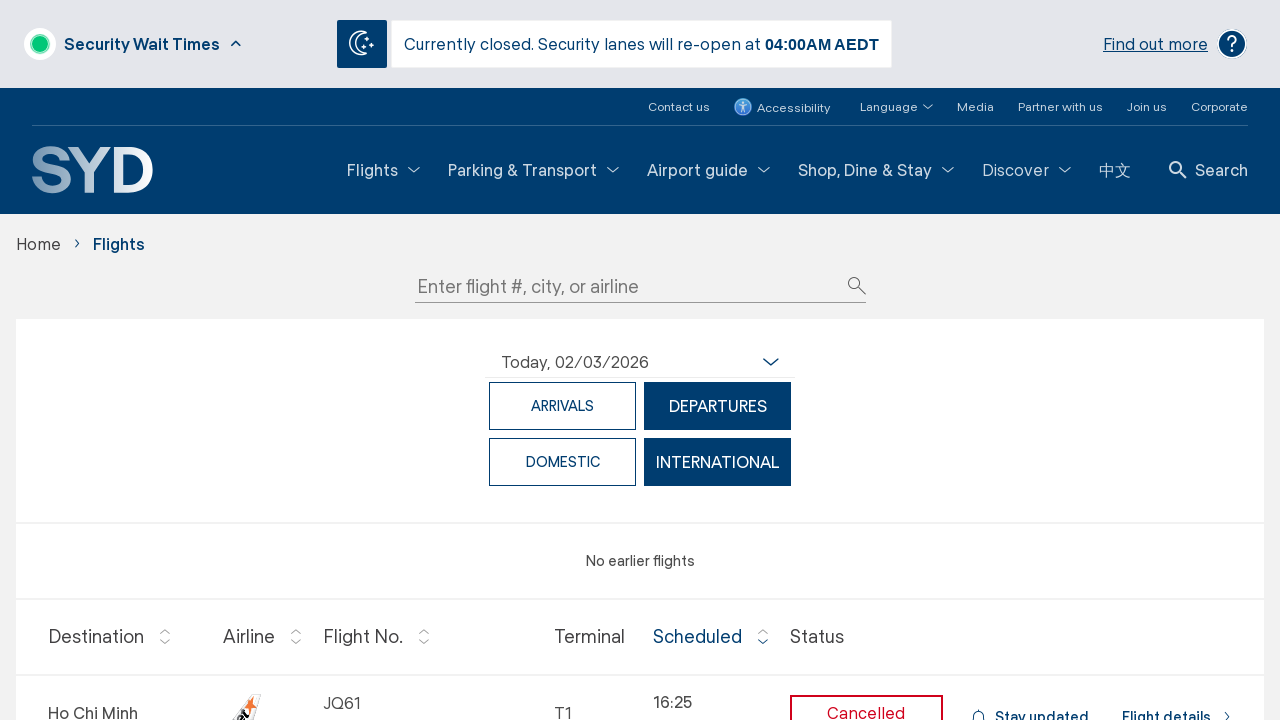

Navigated to domestic arrivals page
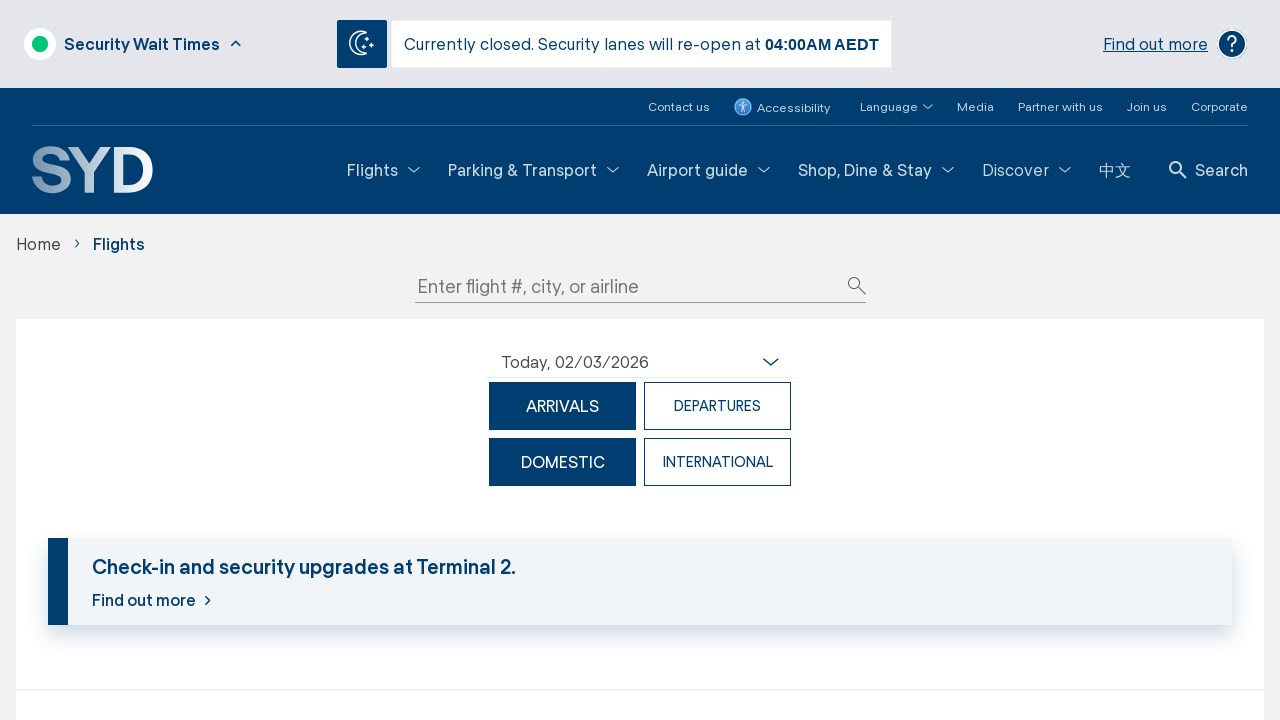

Flight cards loaded on domestic arrivals page
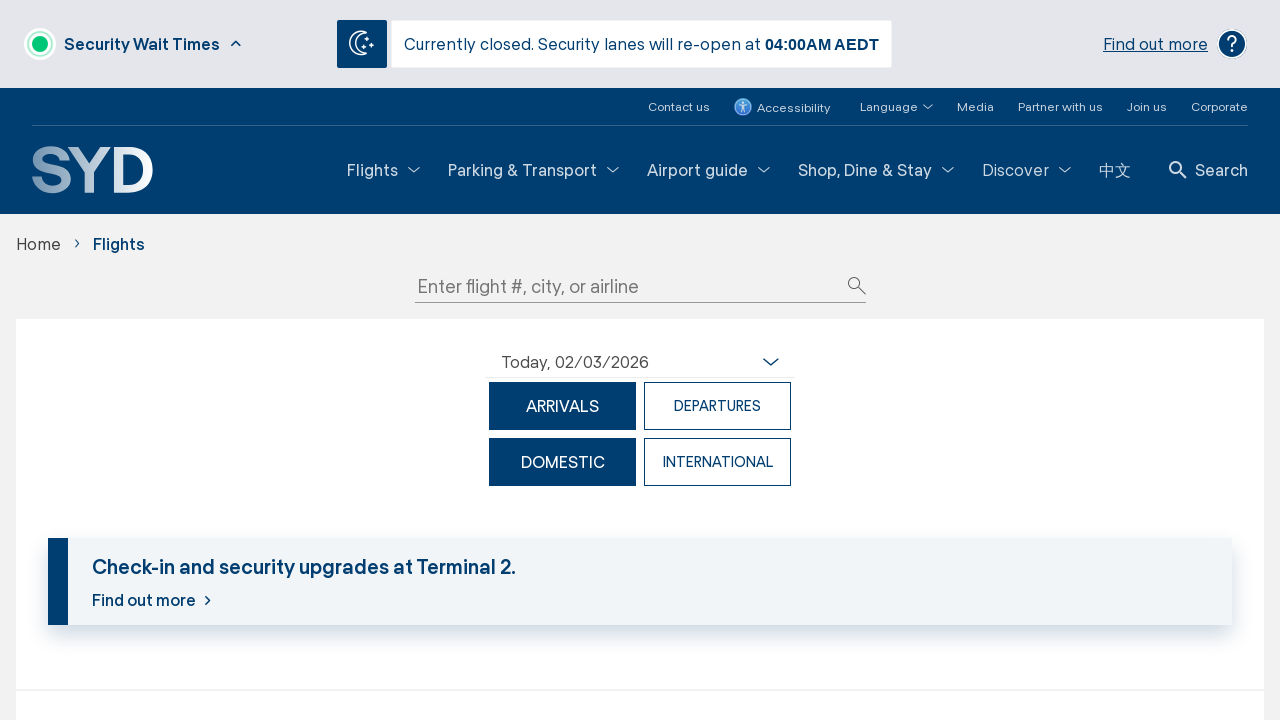

Navigated to domestic departures page
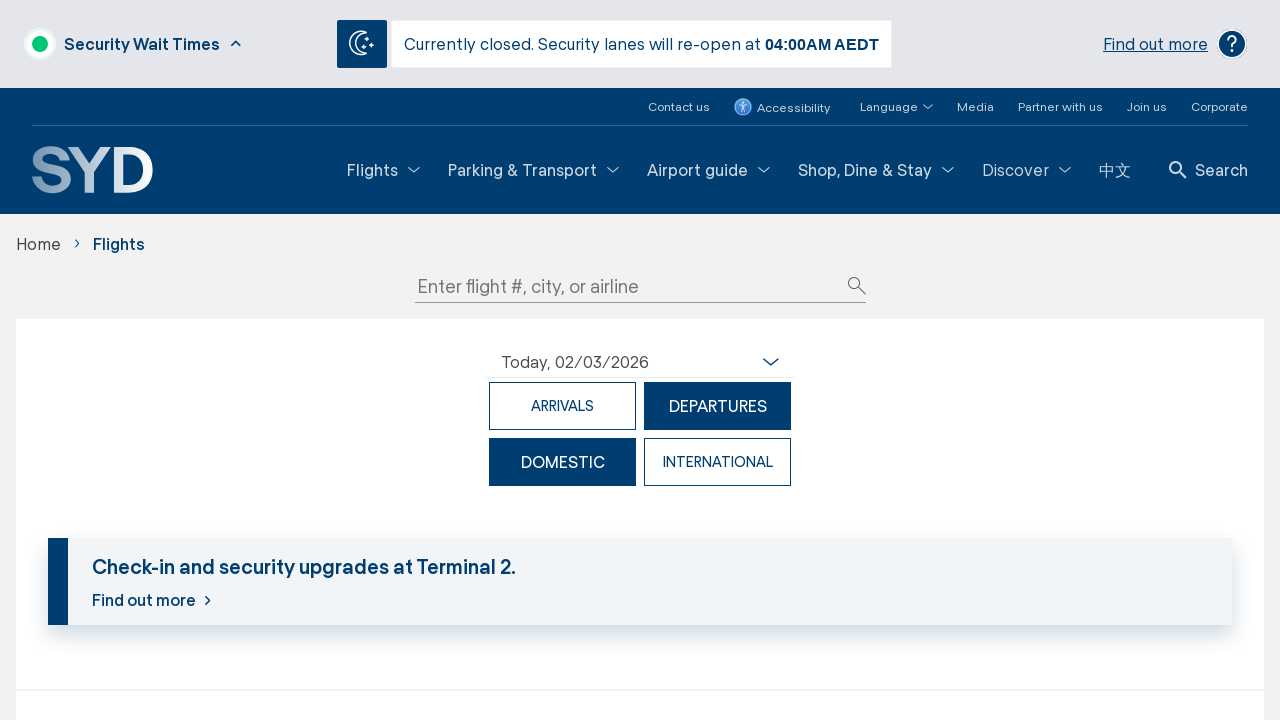

Flight cards loaded on domestic departures page
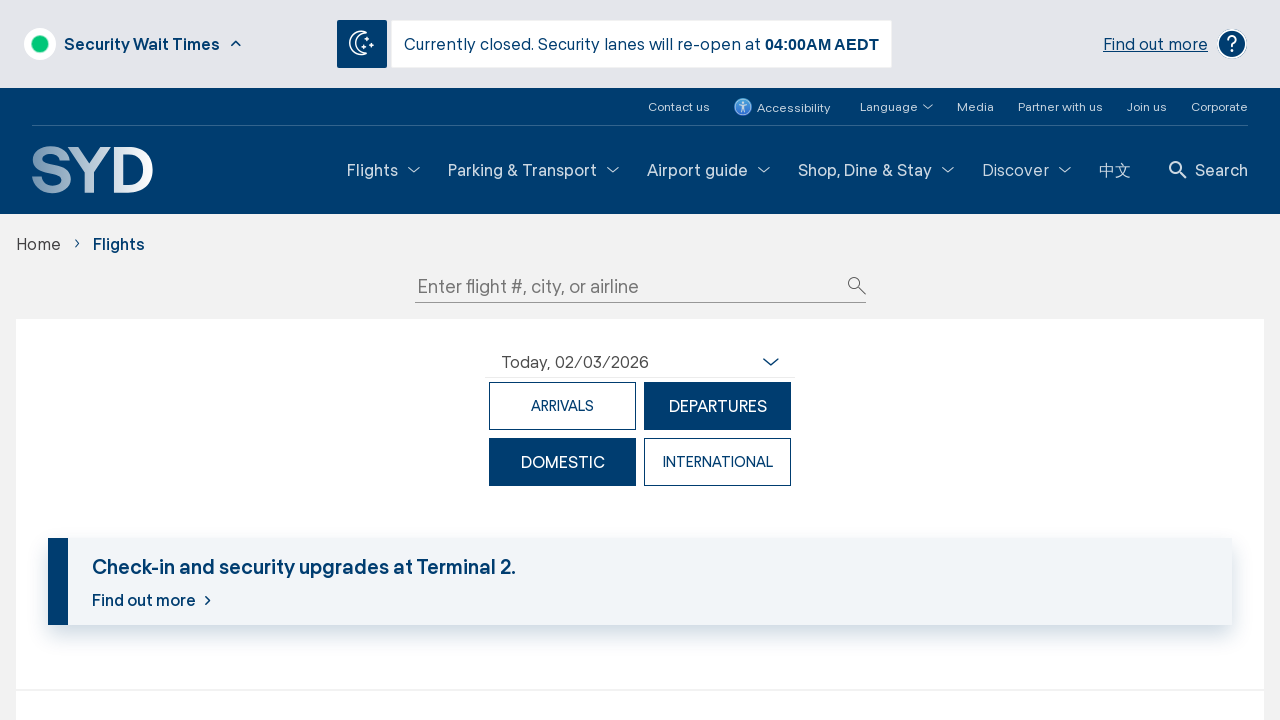

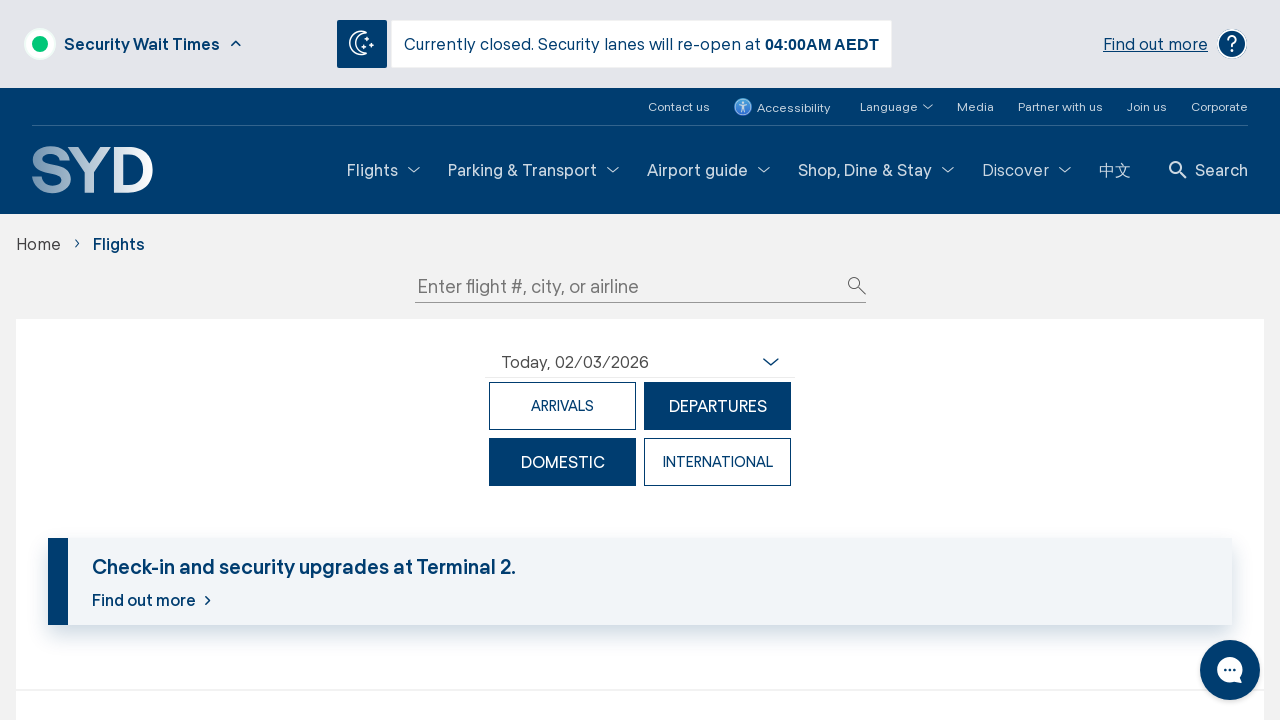